Tests drag and drop functionality by dragging column A to column B and verifying the columns swap their content

Starting URL: https://the-internet.herokuapp.com/drag_and_drop

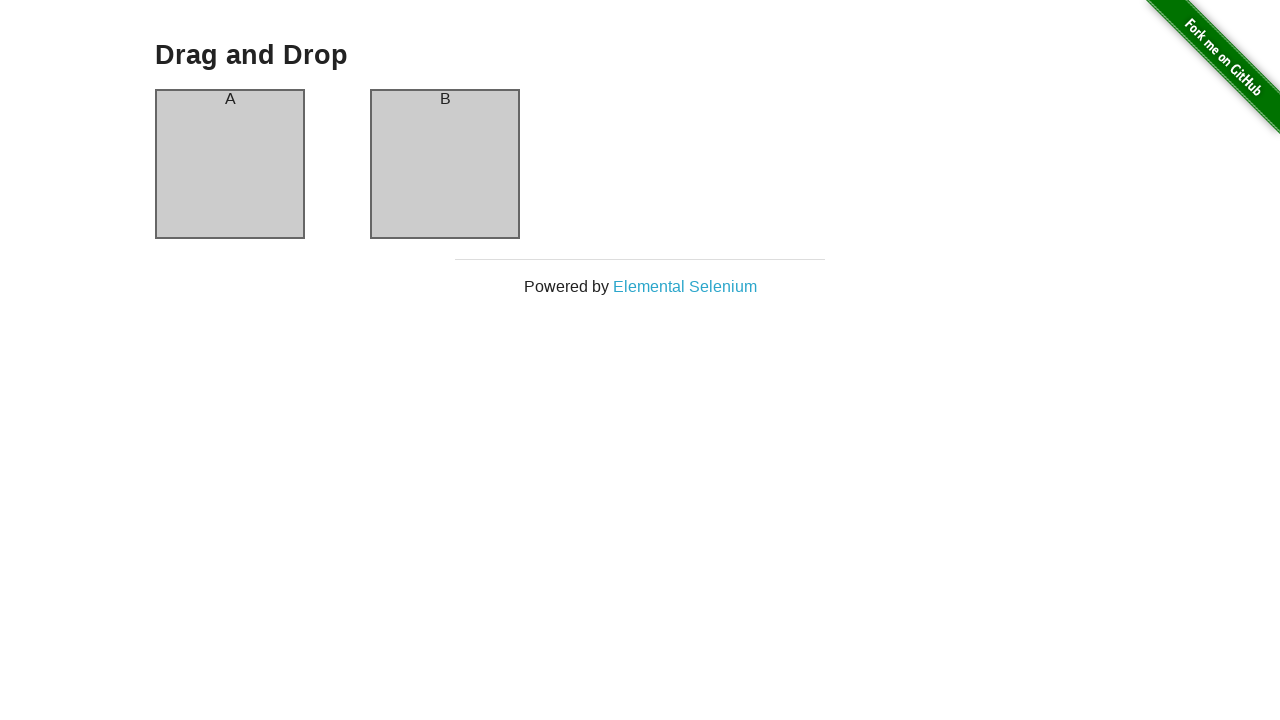

Waited for column A to be visible
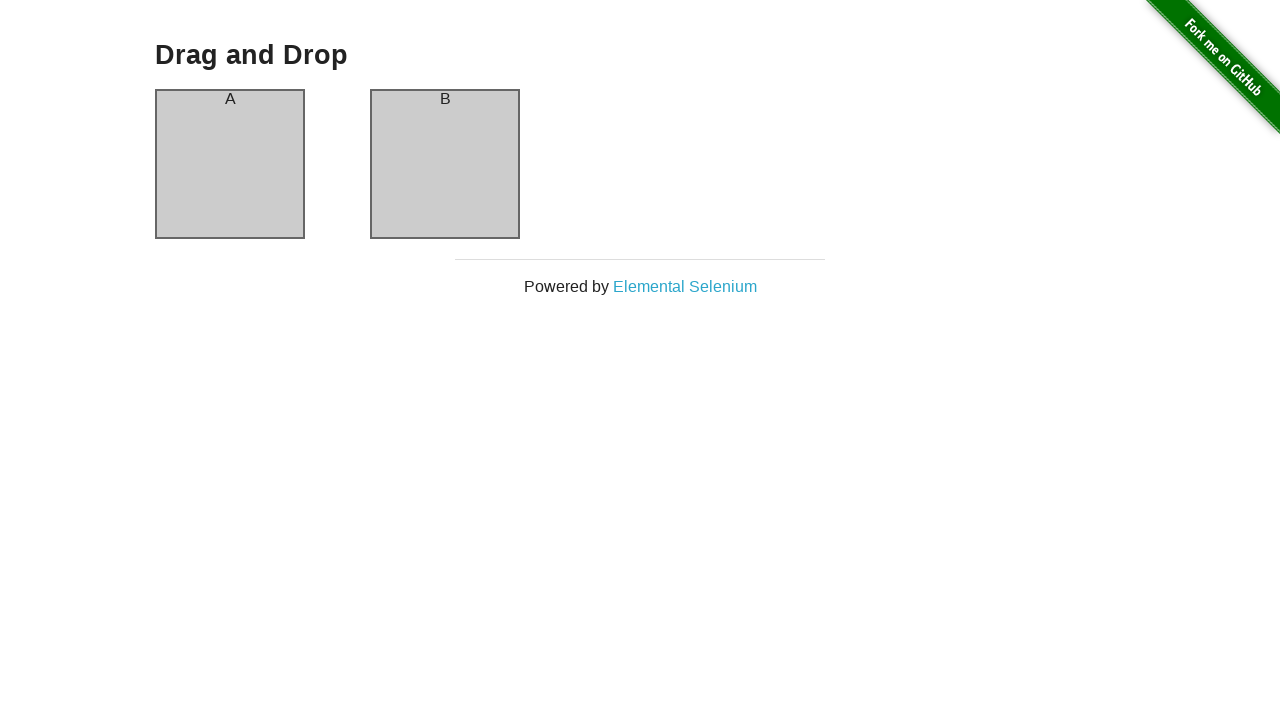

Verified column A contains text 'A'
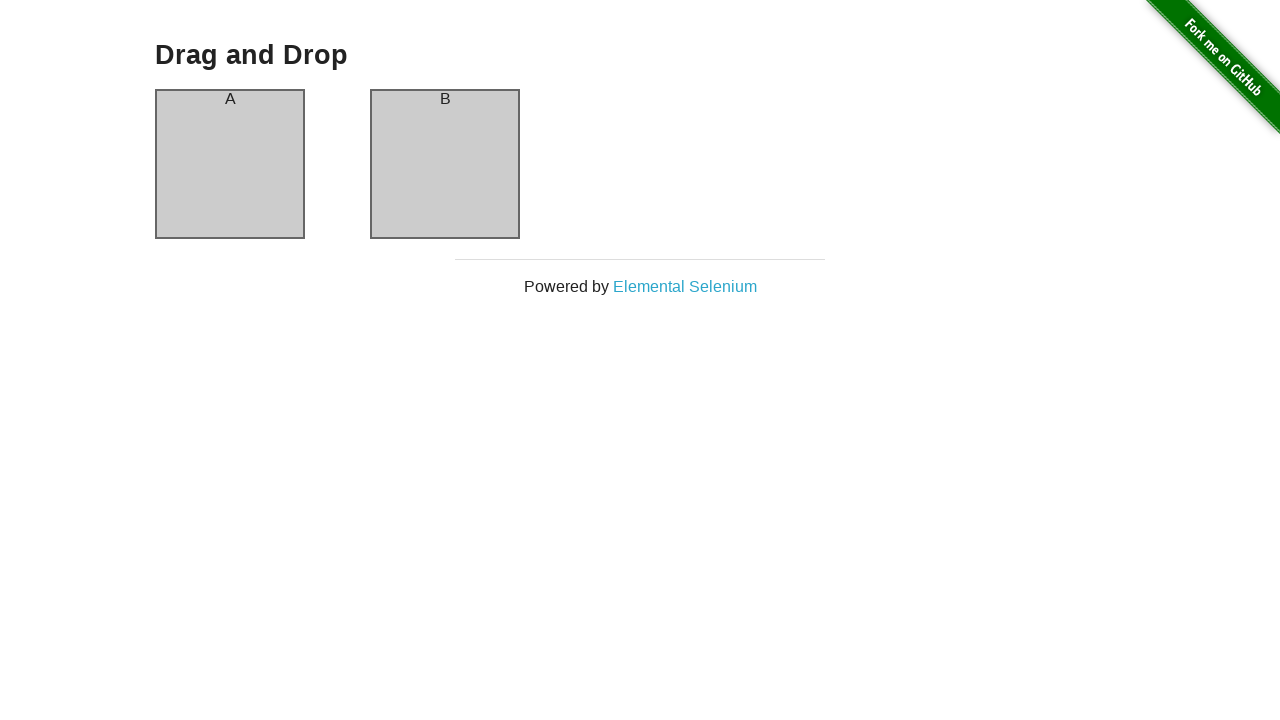

Verified column B contains text 'B'
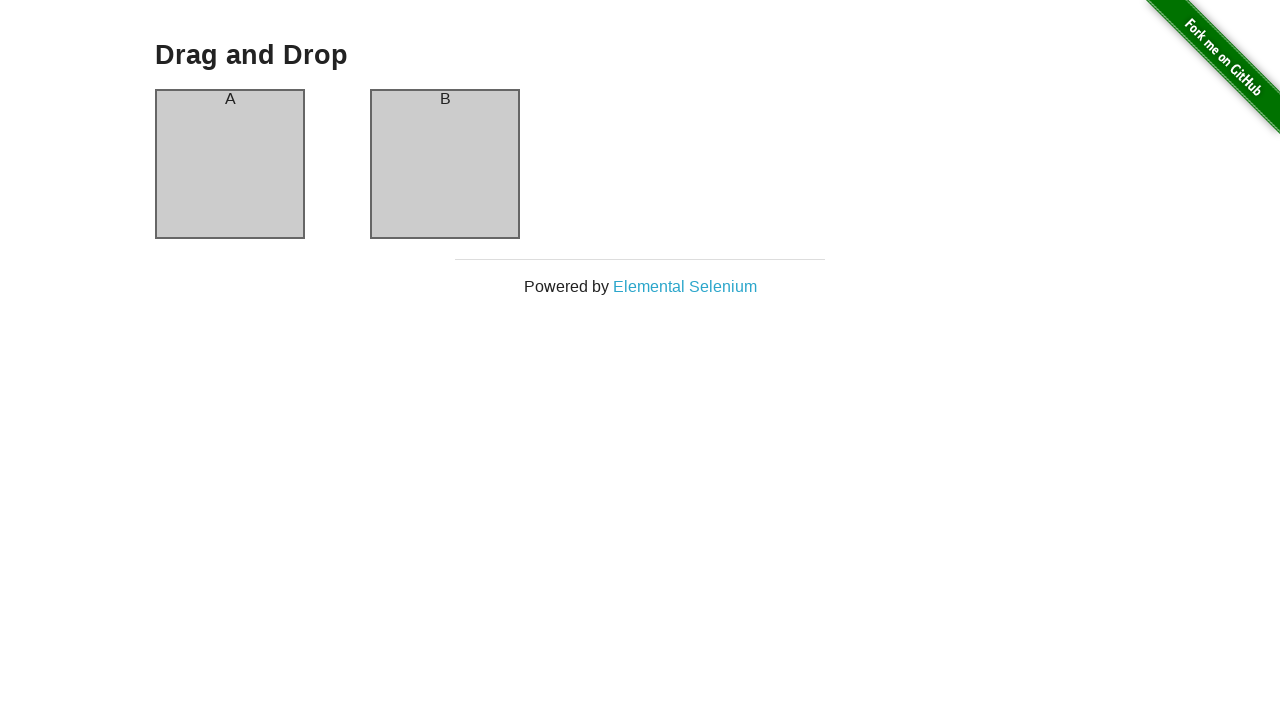

Dragged column A to column B at (445, 164)
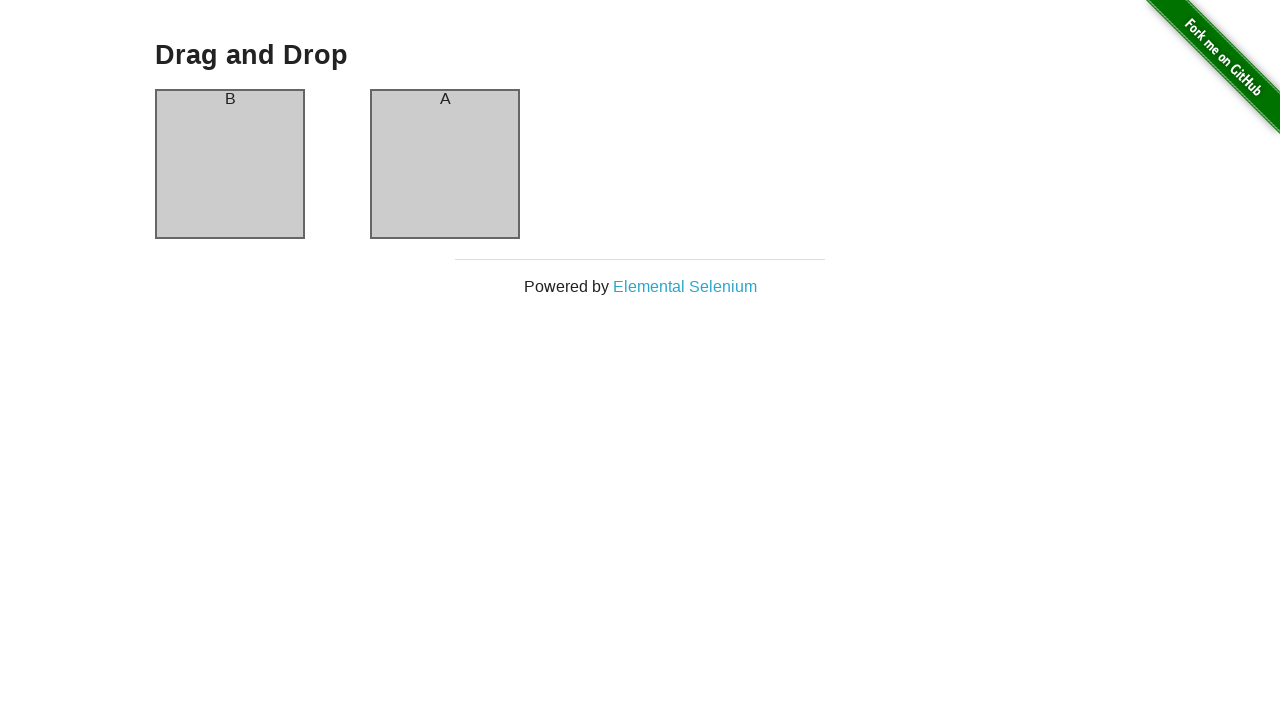

Verified columns swapped - column A now contains text 'B'
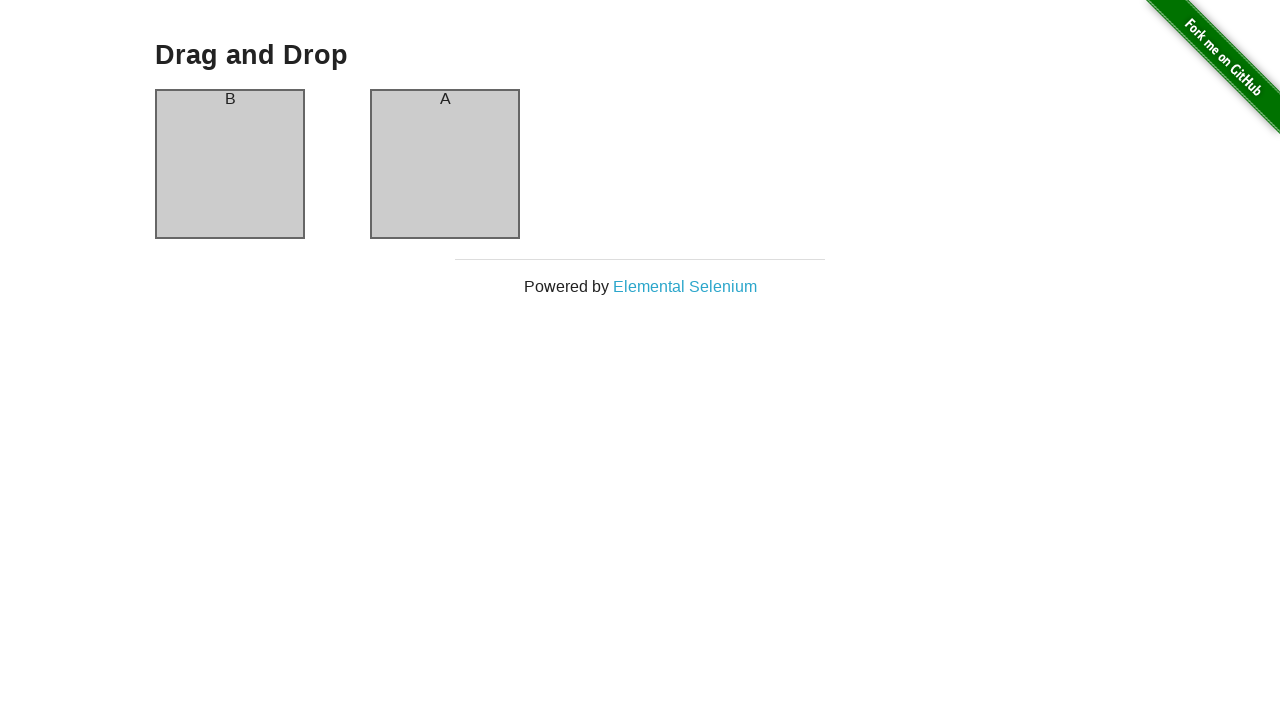

Verified columns swapped - column B now contains text 'A'
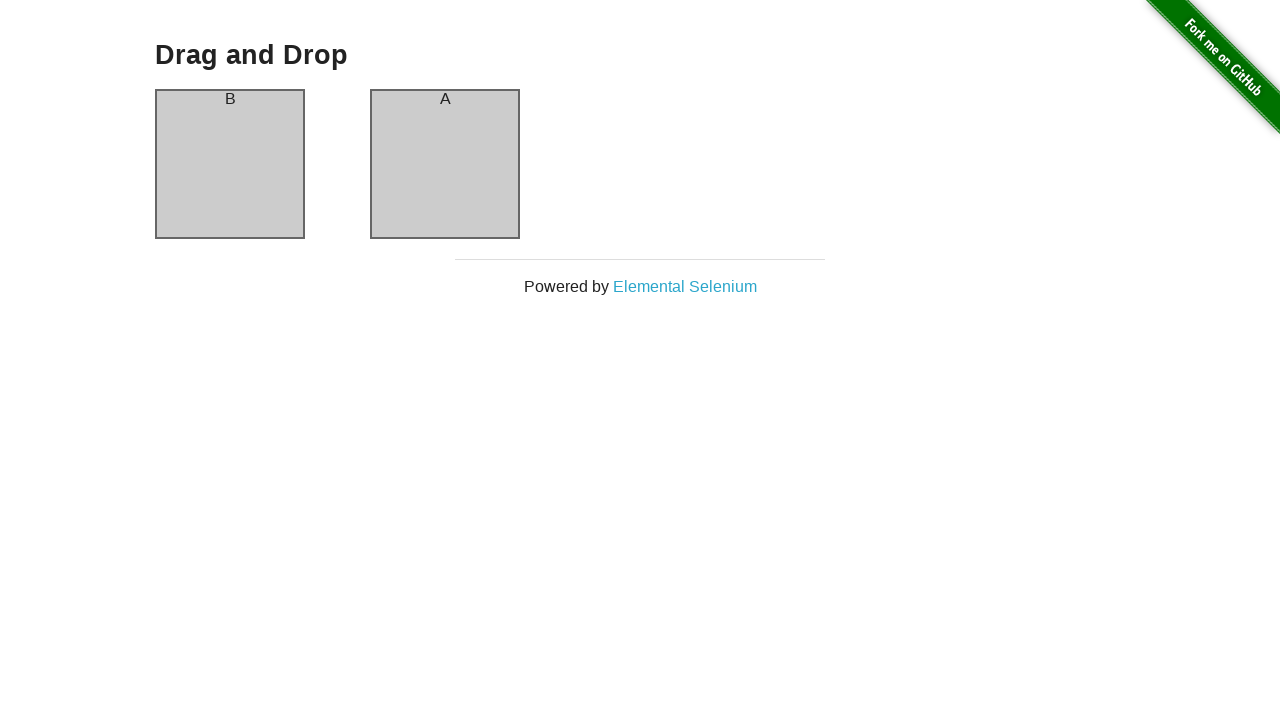

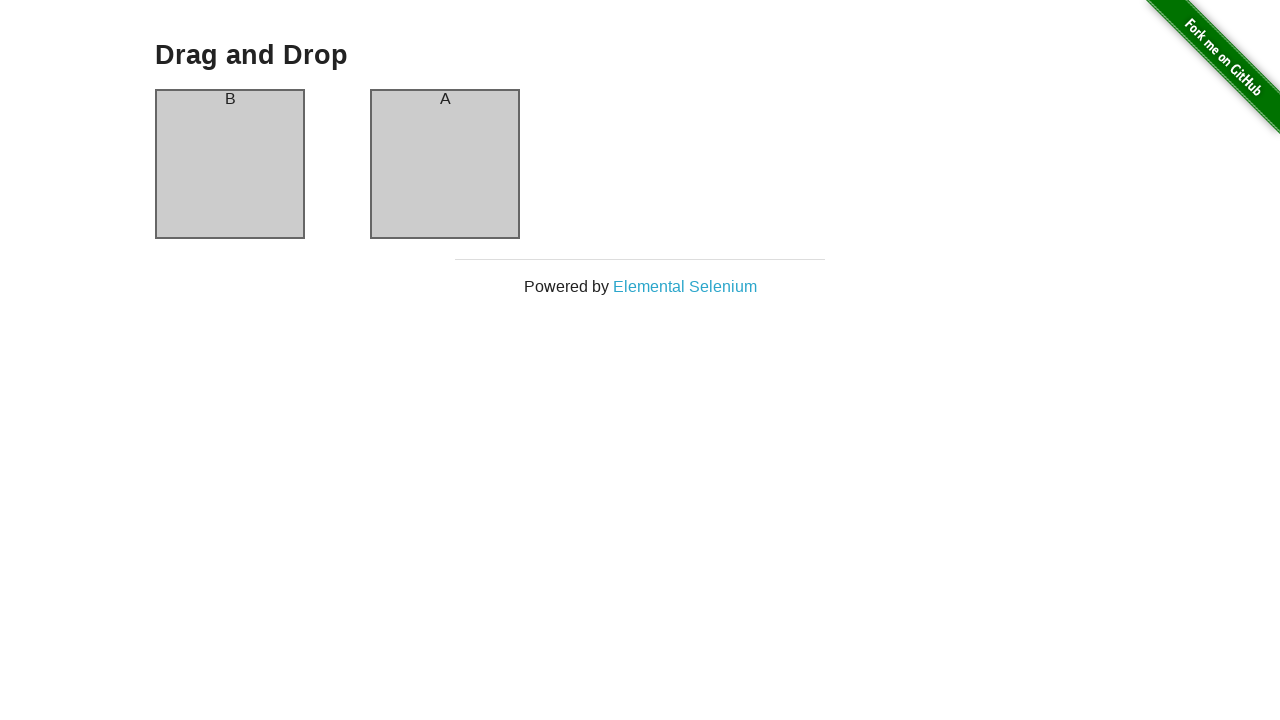